Tests alert handling by clicking a button that triggers an alert and verifying the alert is presented using a conditional check

Starting URL: http://demo.automationtesting.in/Alerts.html

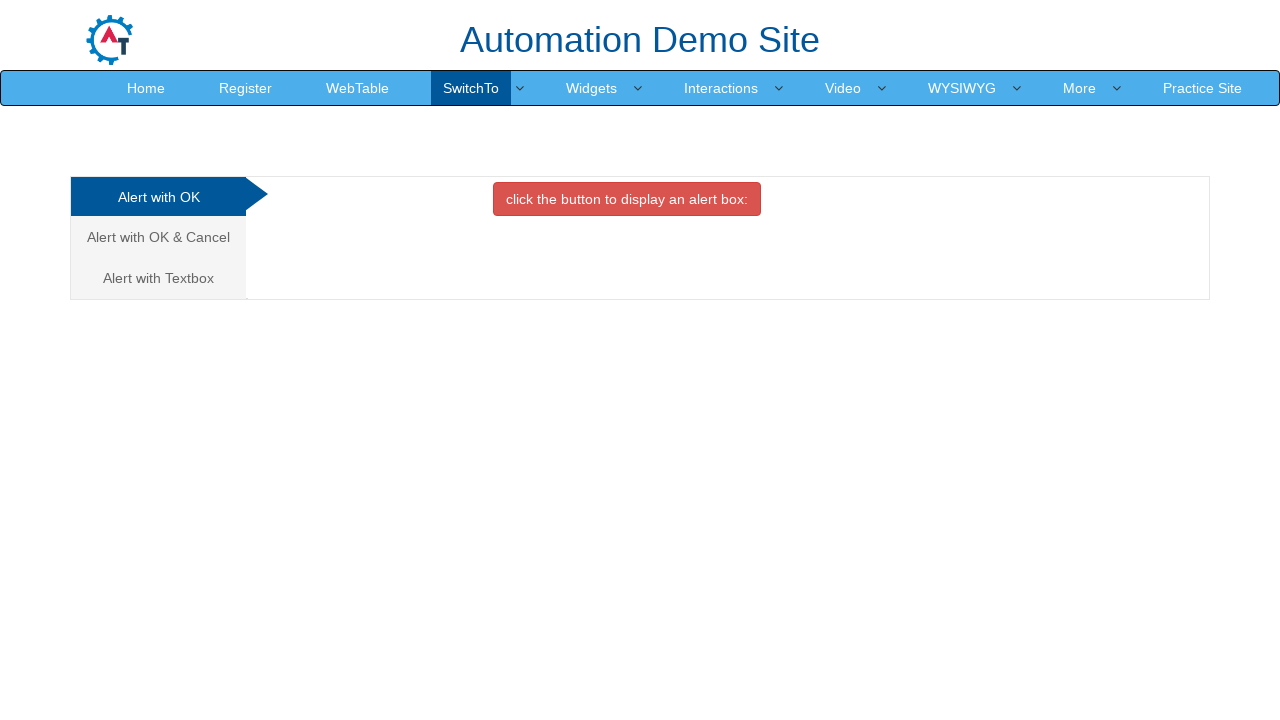

Clicked alert button to trigger alert at (627, 199) on button.btn.btn-danger
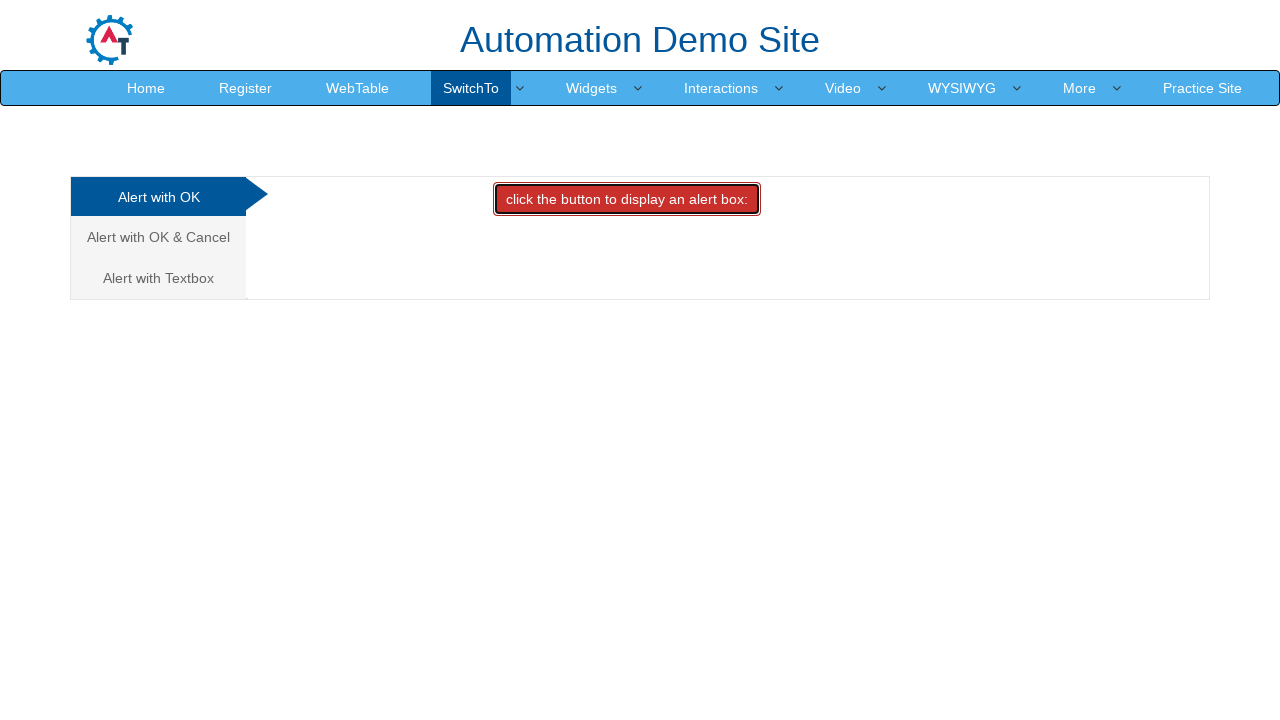

Waited for alert to appear
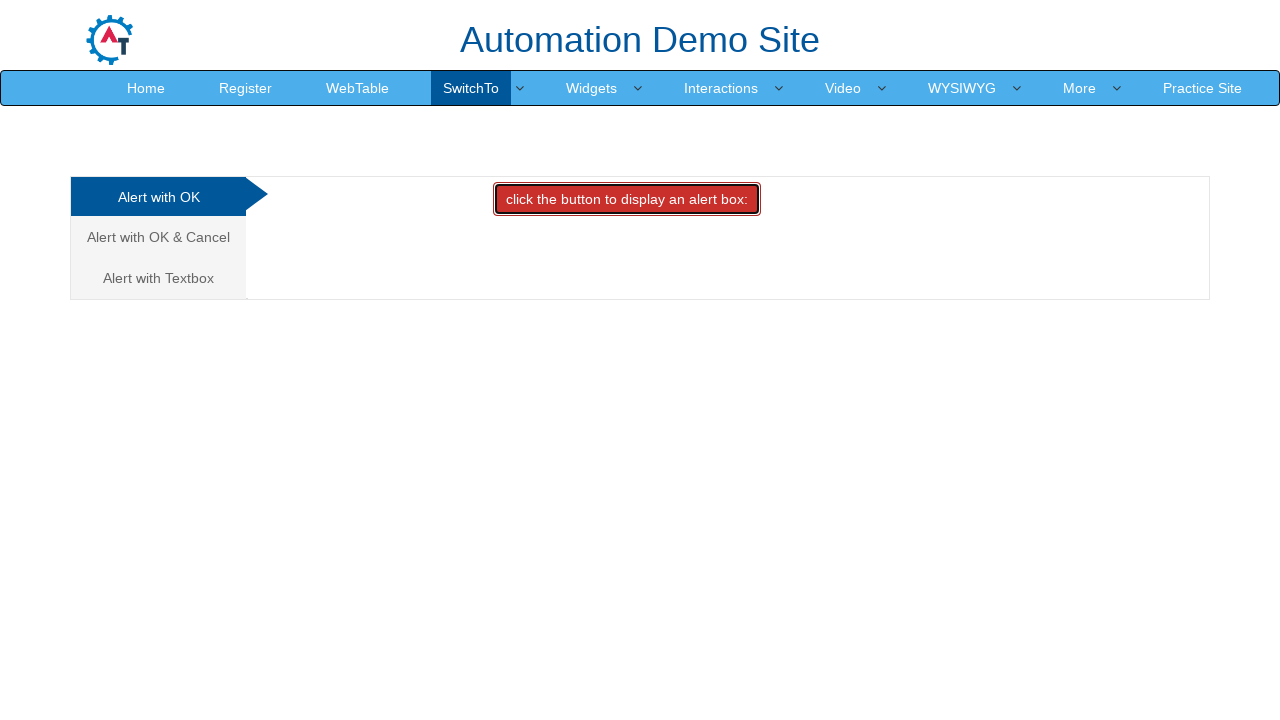

Registered dialog handler to accept alerts
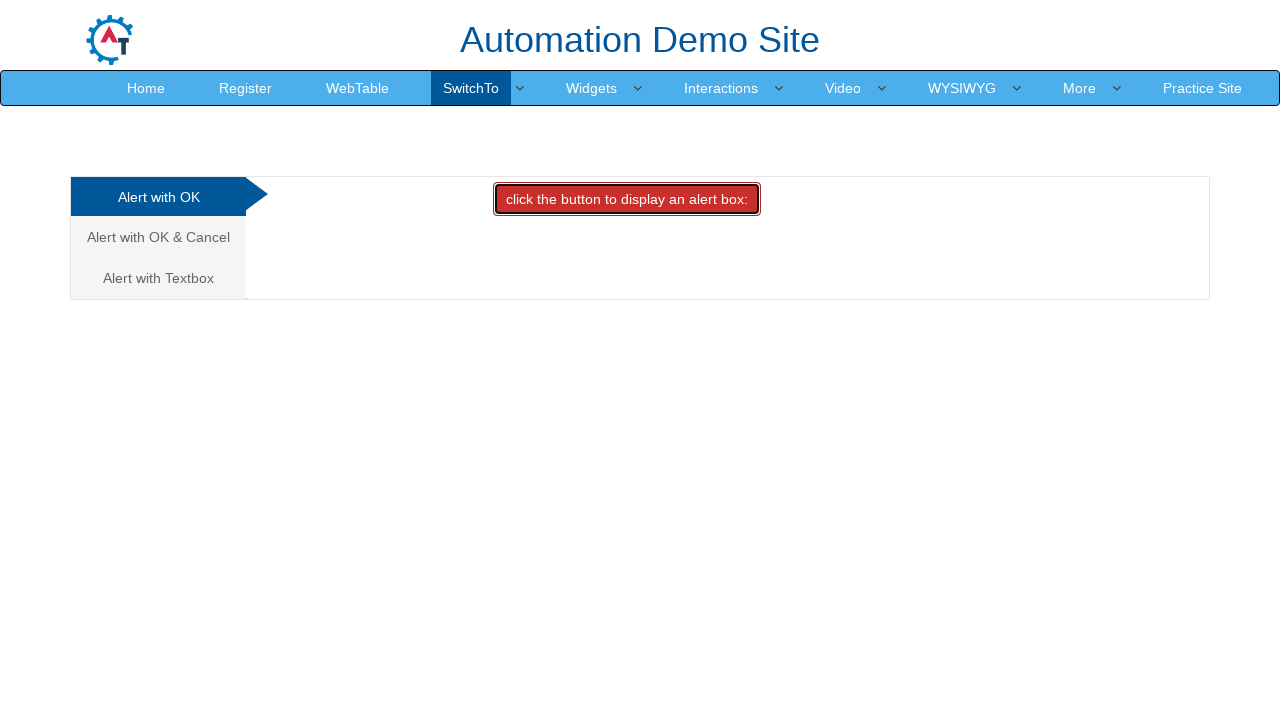

Clicked alert button again to trigger and handle alert at (627, 199) on button.btn.btn-danger
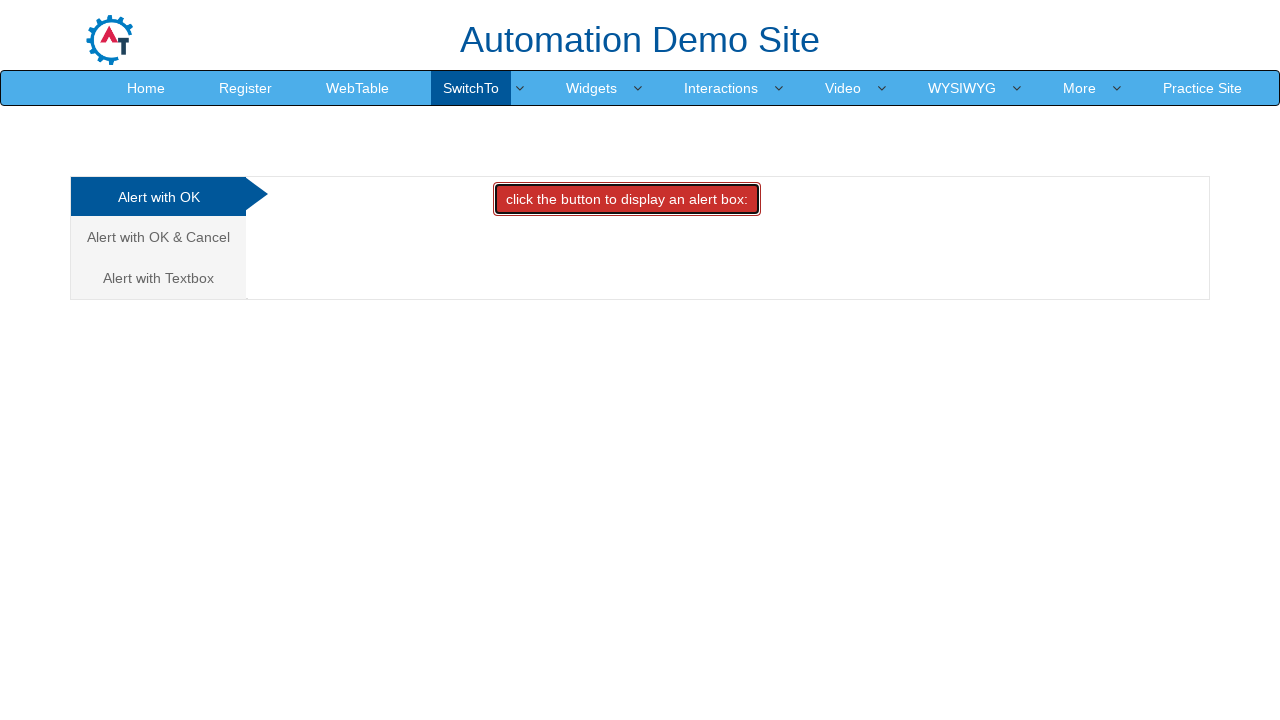

Waited for dialog handling to complete
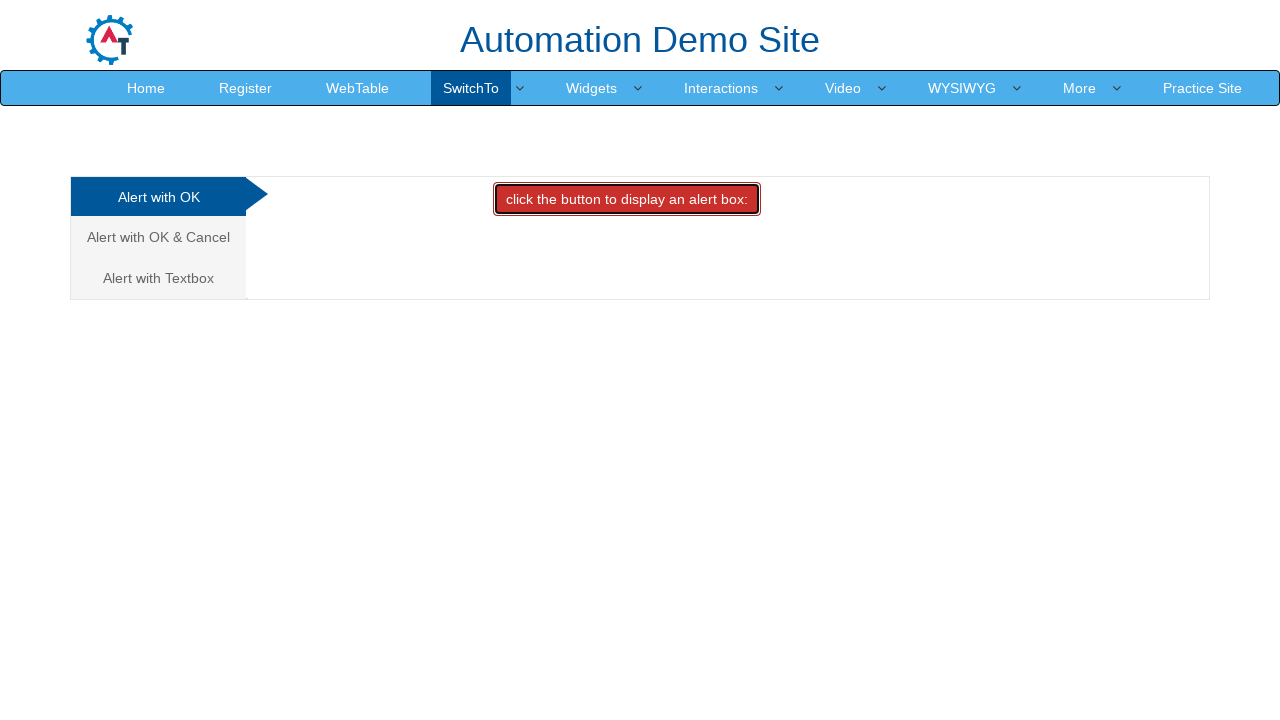

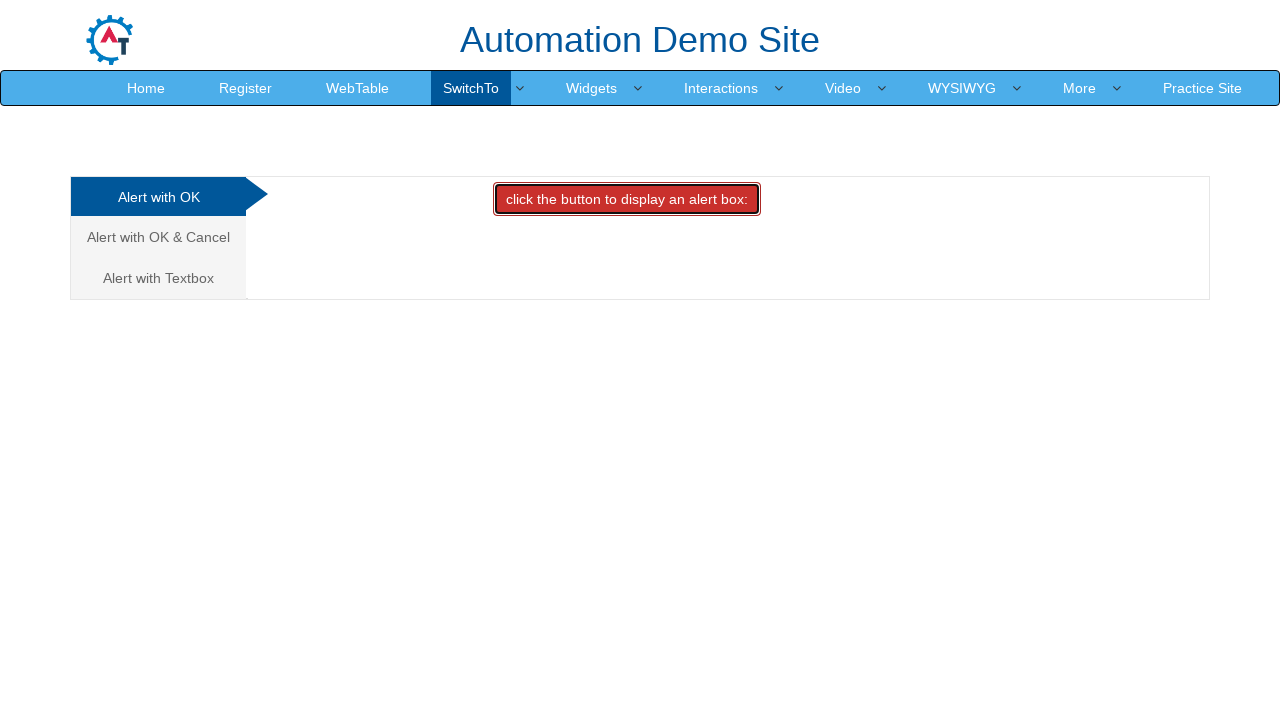